Tests dropdown functionality by verifying dropdown visibility, selecting Option3, and confirming the selection

Starting URL: https://rahulshettyacademy.com/AutomationPractice/

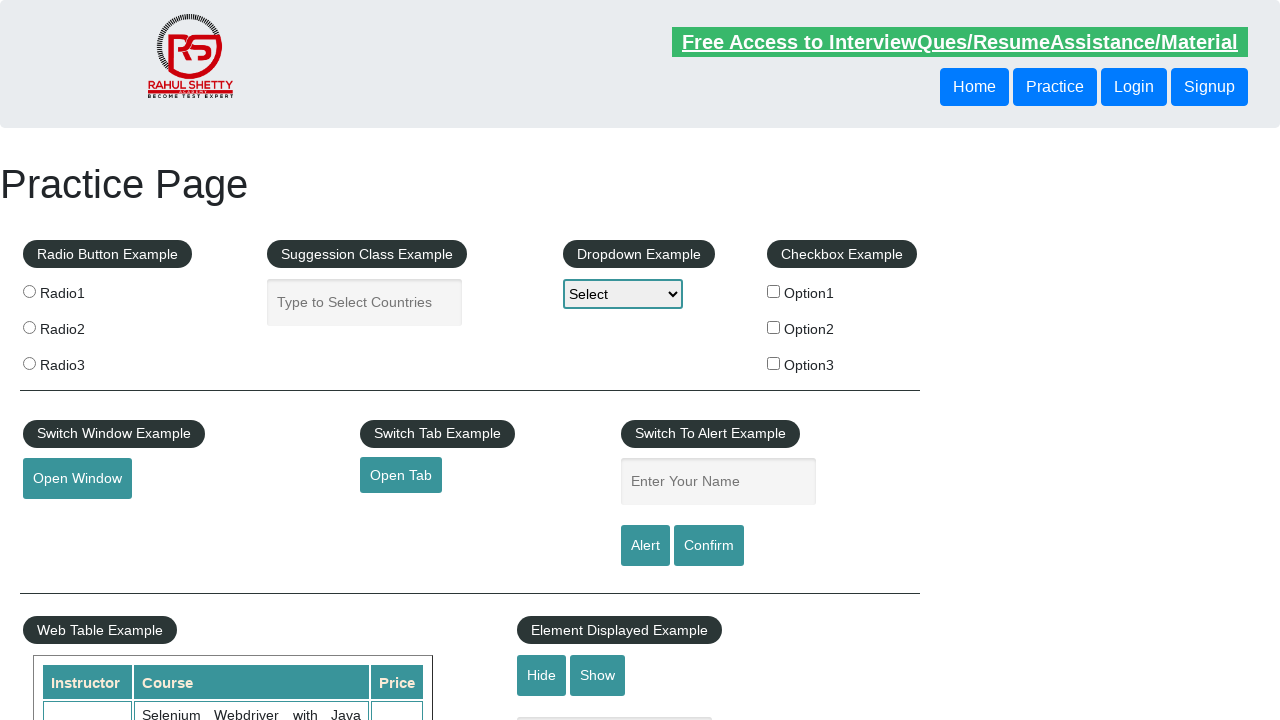

Dropdown element is visible
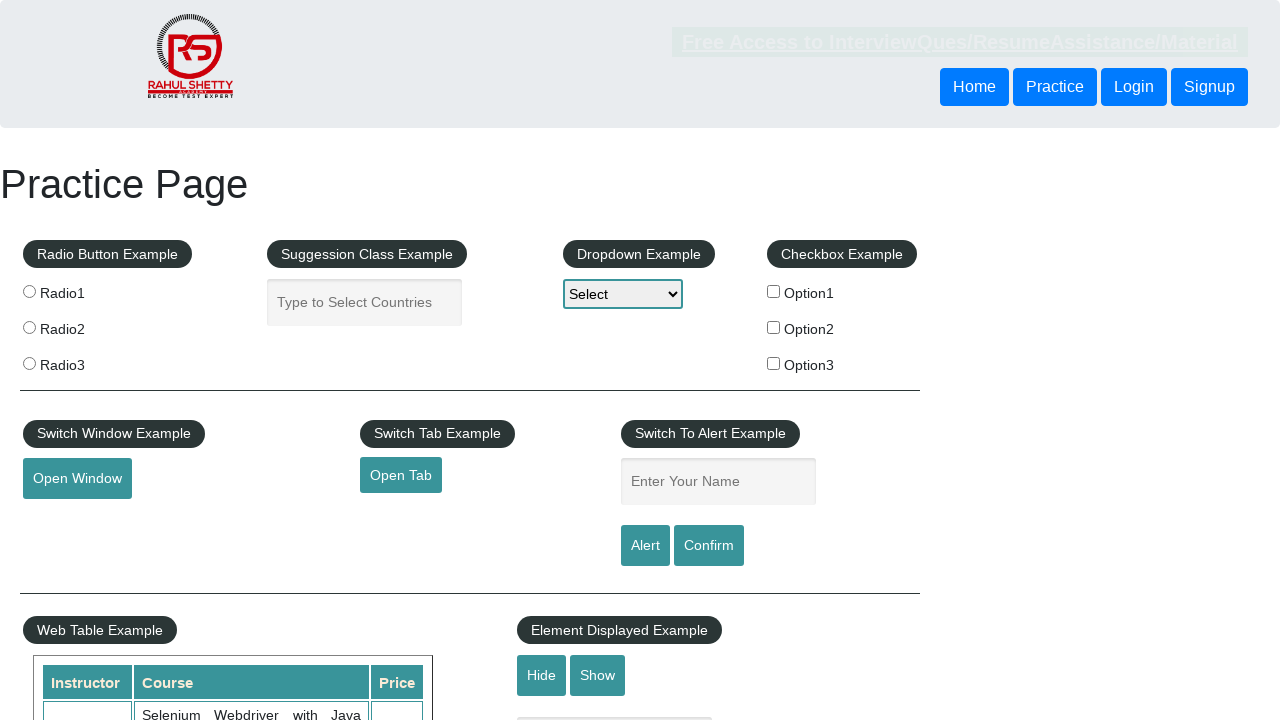

Selected Option3 from dropdown on select#dropdown-class-example
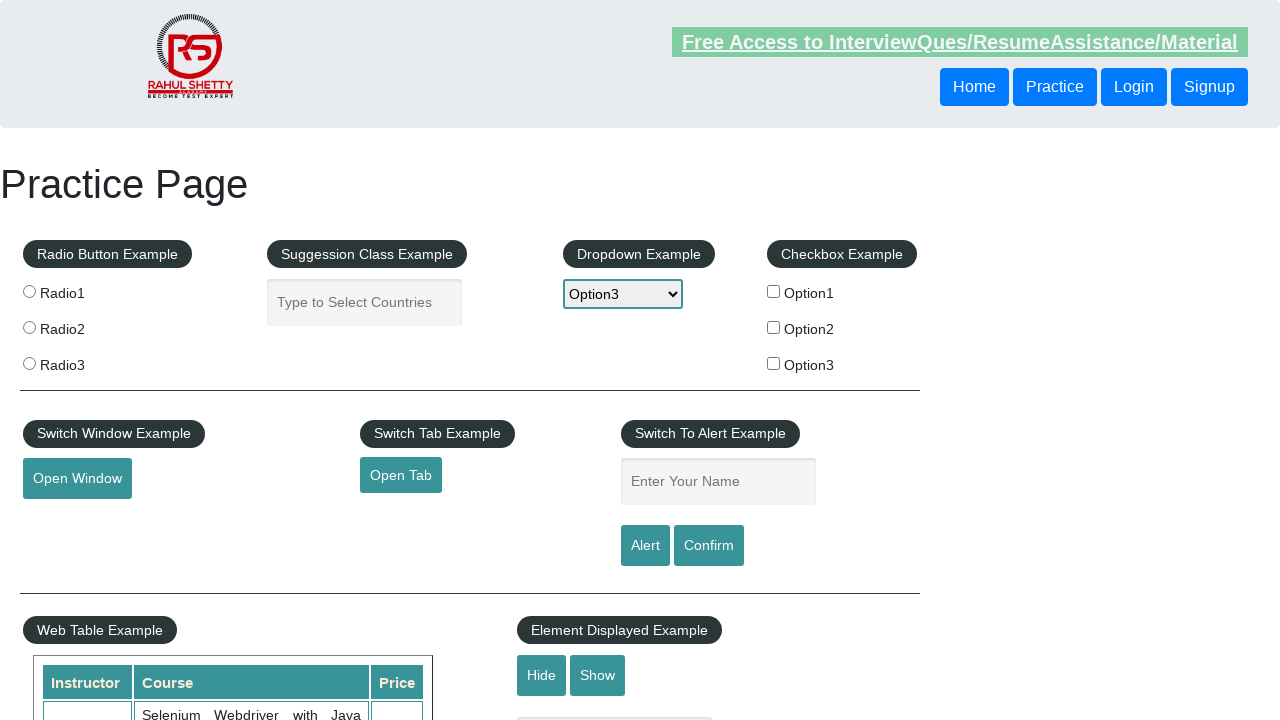

Retrieved selected dropdown value
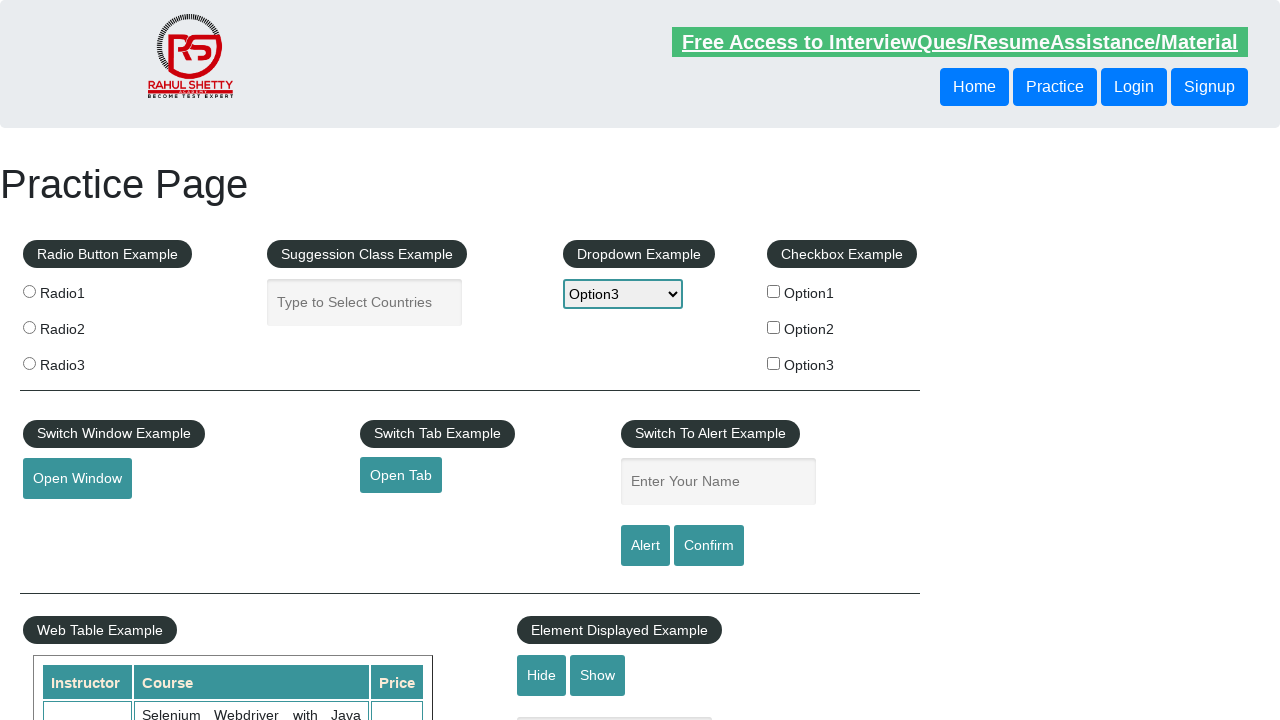

Confirmed Option3 is selected (assertion passed)
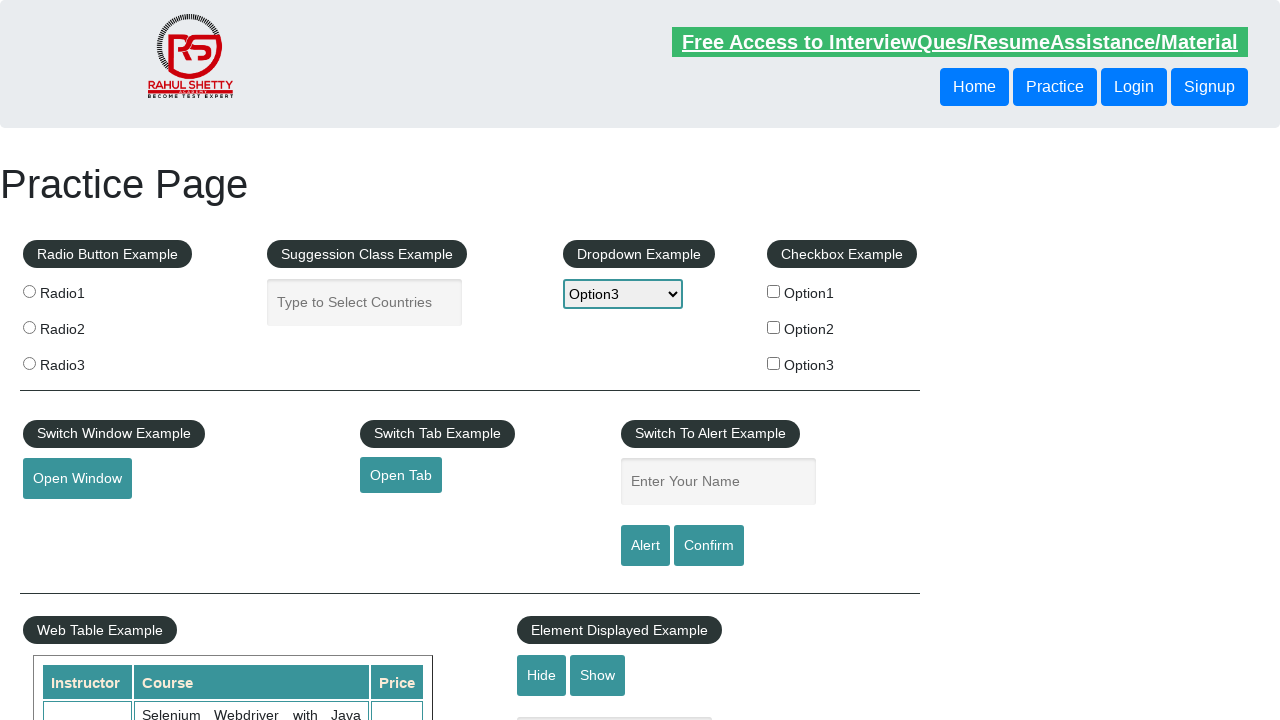

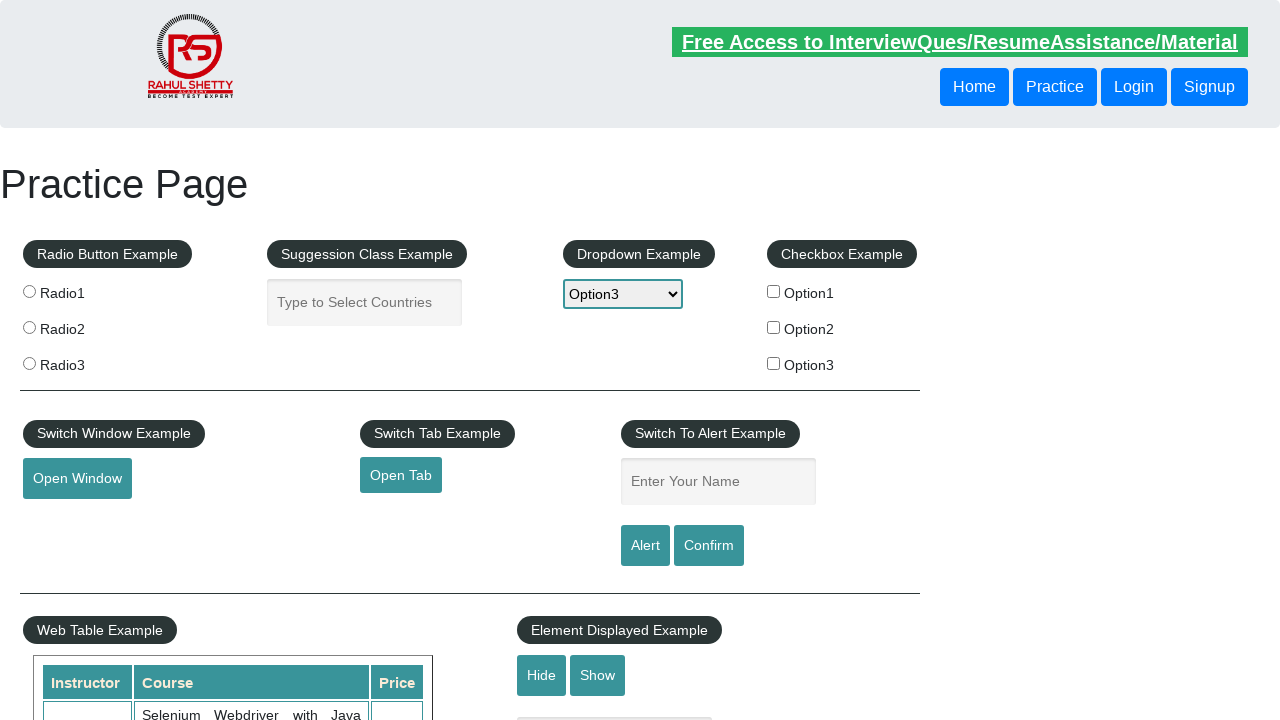